Navigates to an automation practice page and locates button elements using XPath traversal techniques (following-sibling and parent axes) to verify their text content.

Starting URL: https://rahulshettyacademy.com/AutomationPractice/

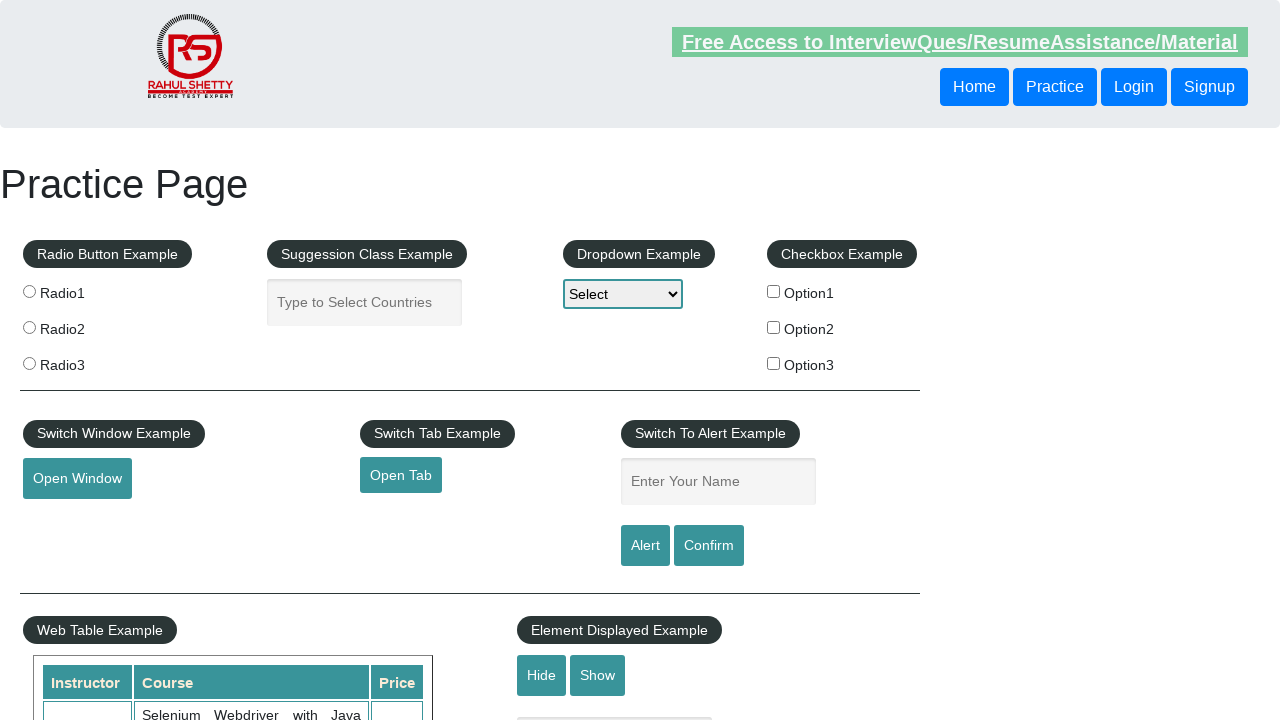

Navigated to automation practice page
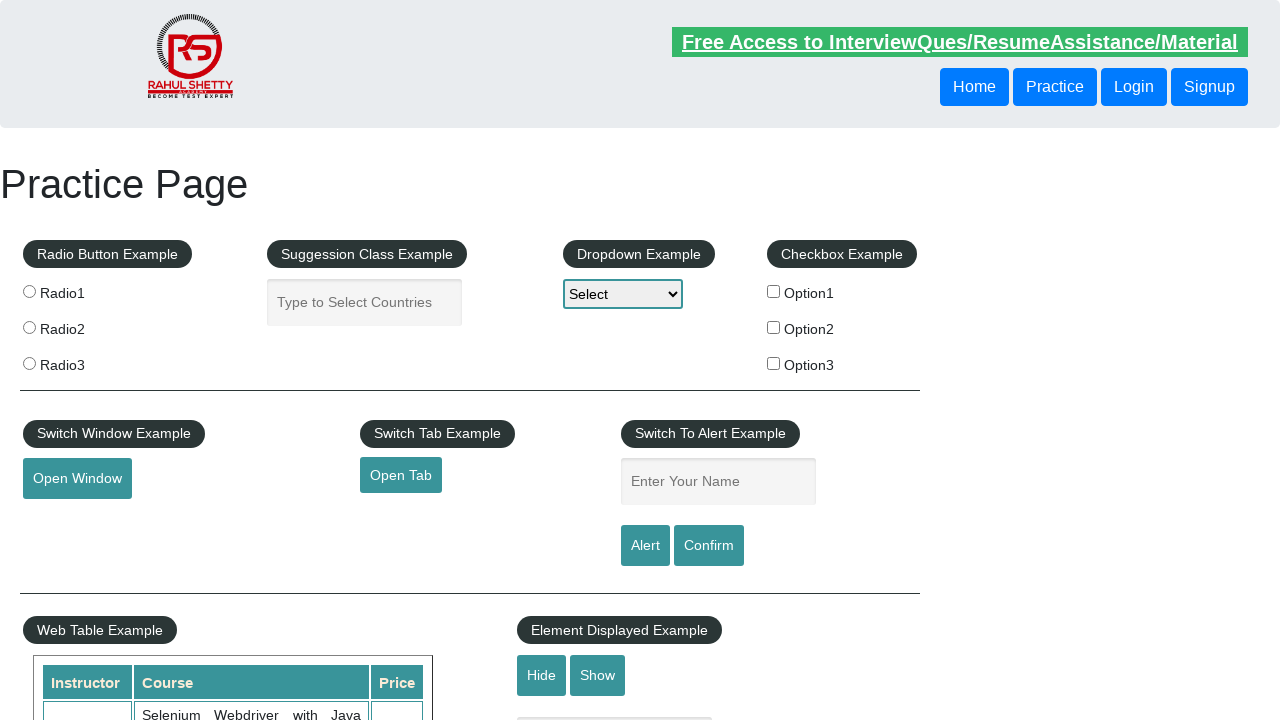

Header button element became visible
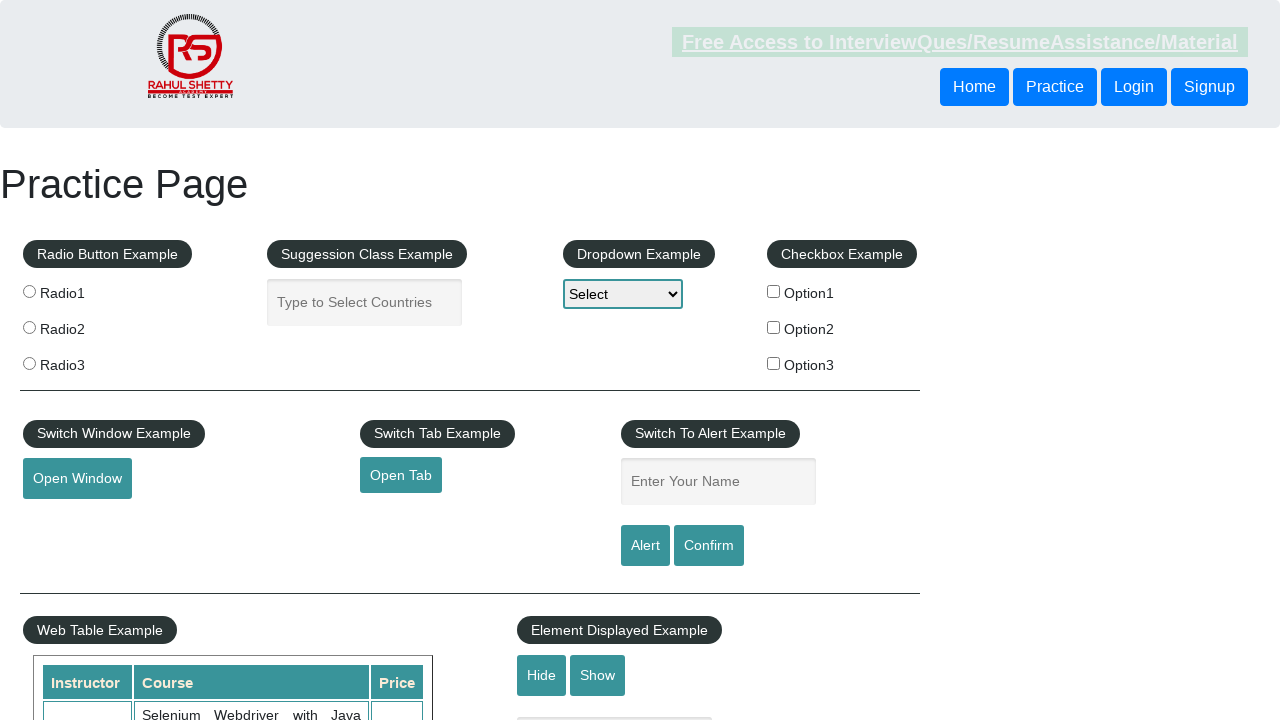

Located sibling button using XPath following-sibling axis
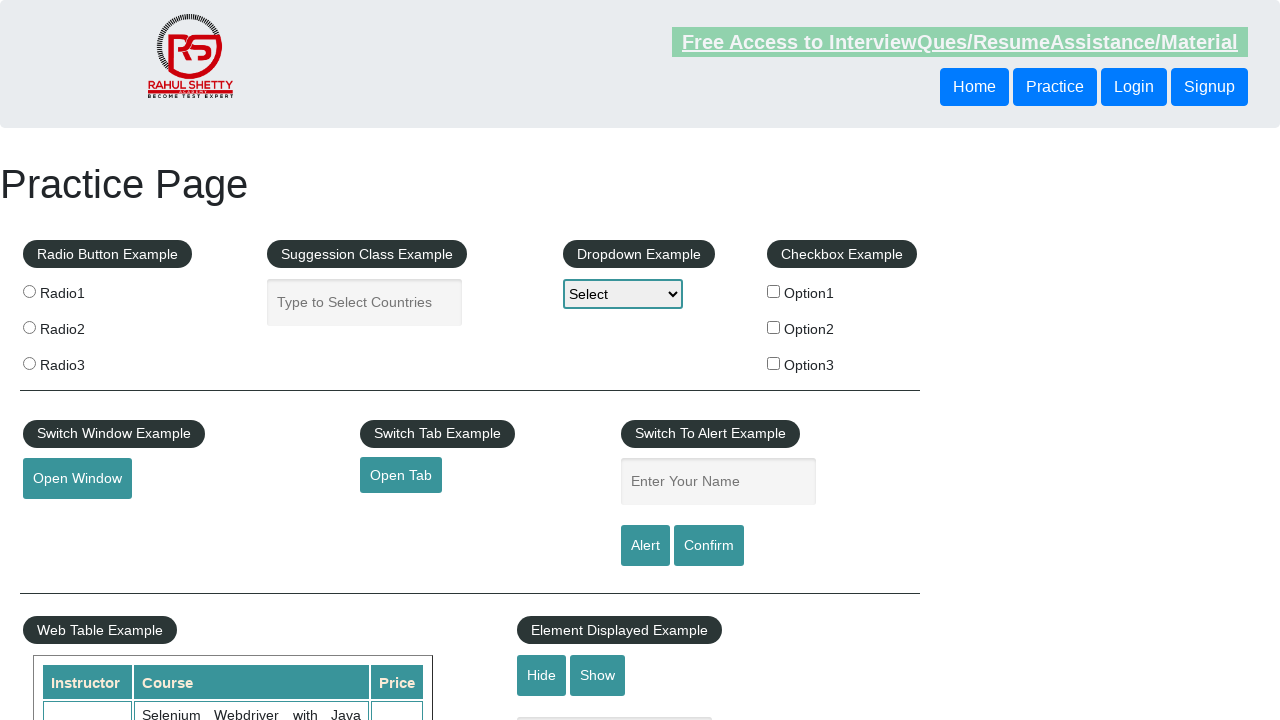

Retrieved following-sibling button text: Login
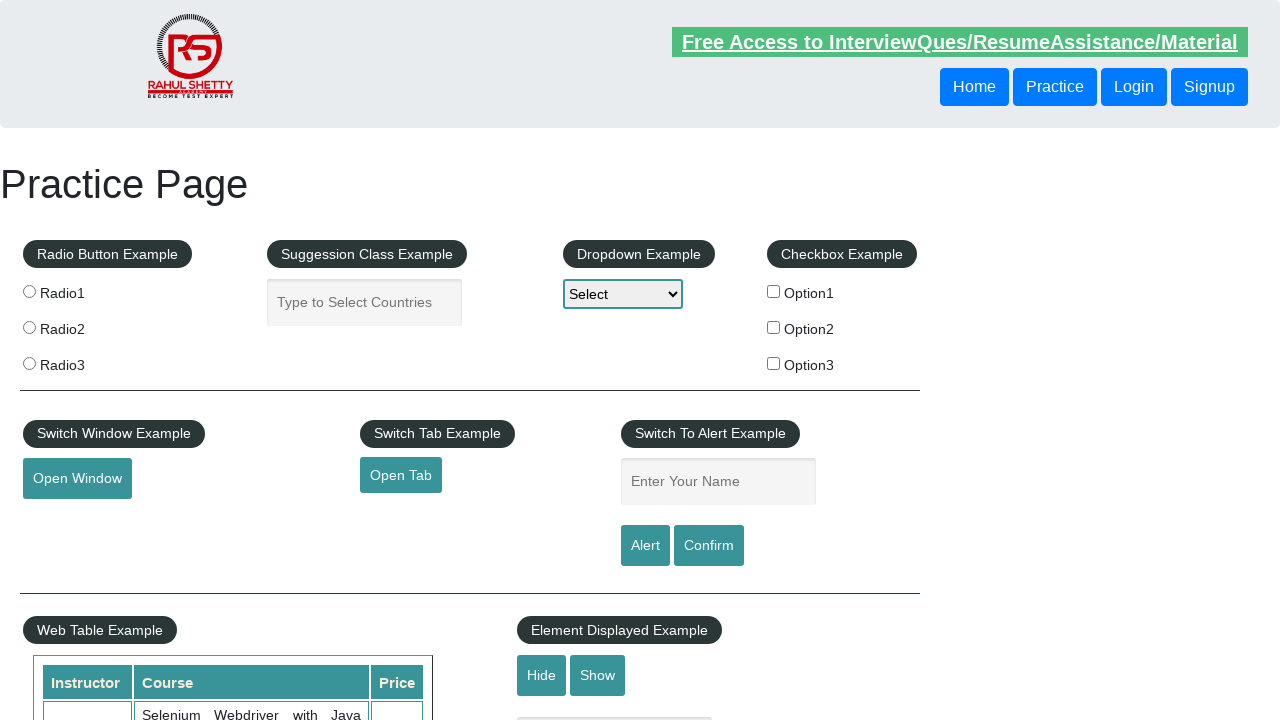

Located button using XPath parent axis traversal
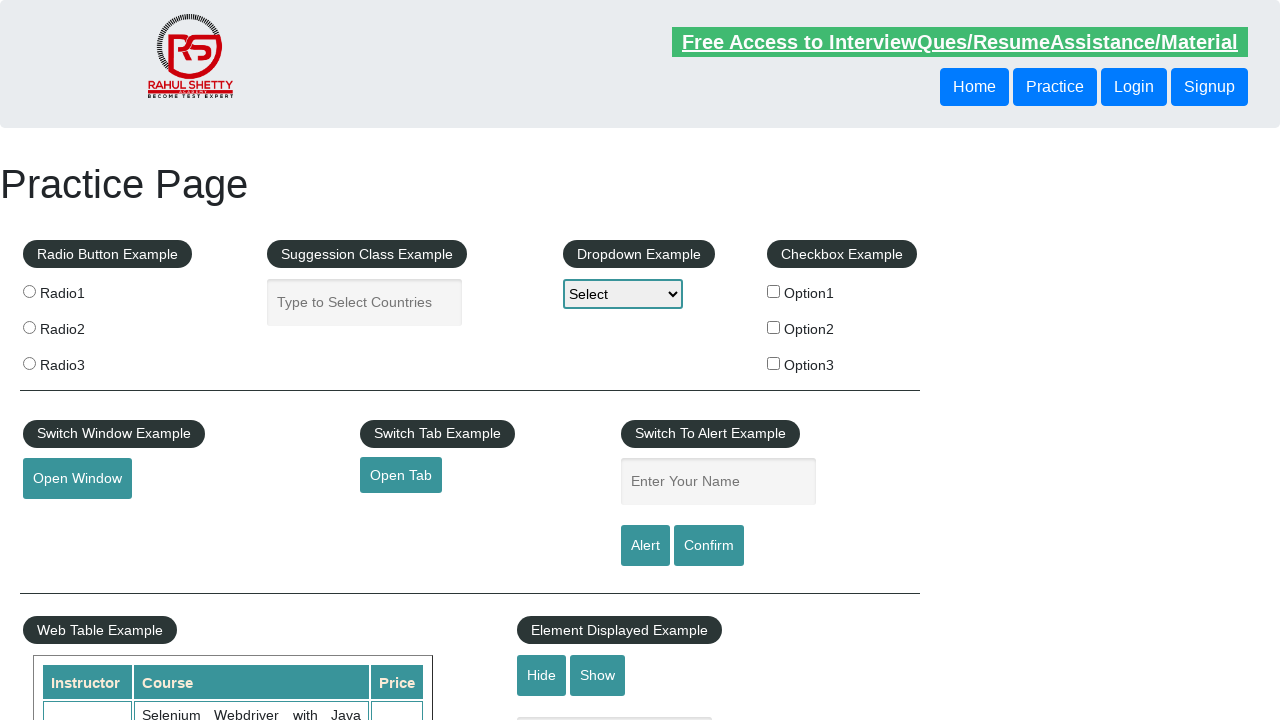

Retrieved parent traversal button text: Login
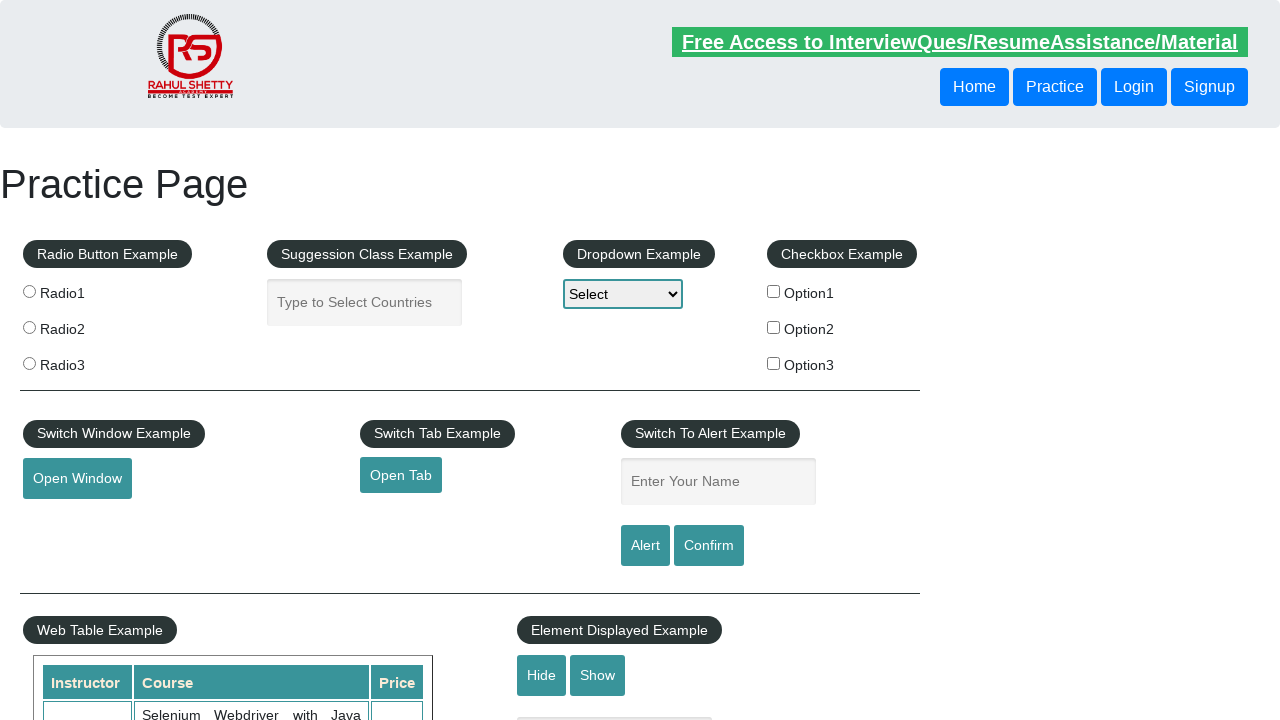

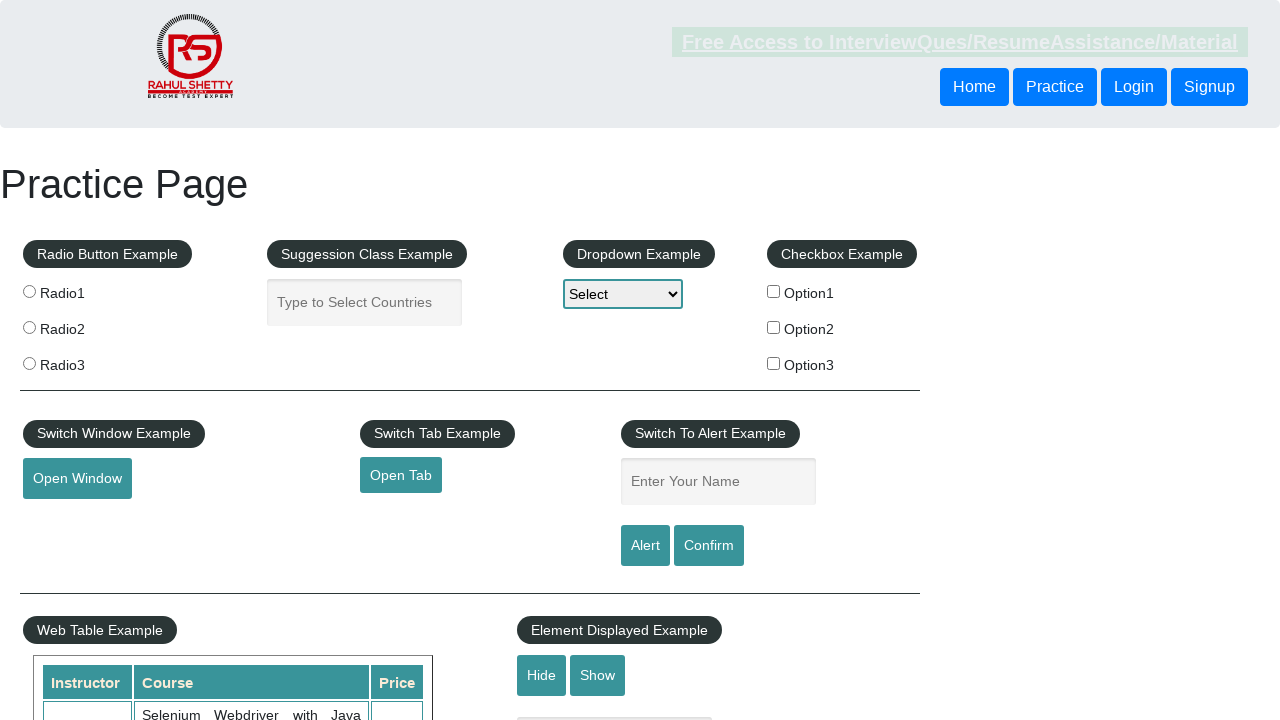